Navigates to Ubuntu's homepage and verifies that the page title contains 'Ubuntu'

Starting URL: http://www.ubuntu.com/

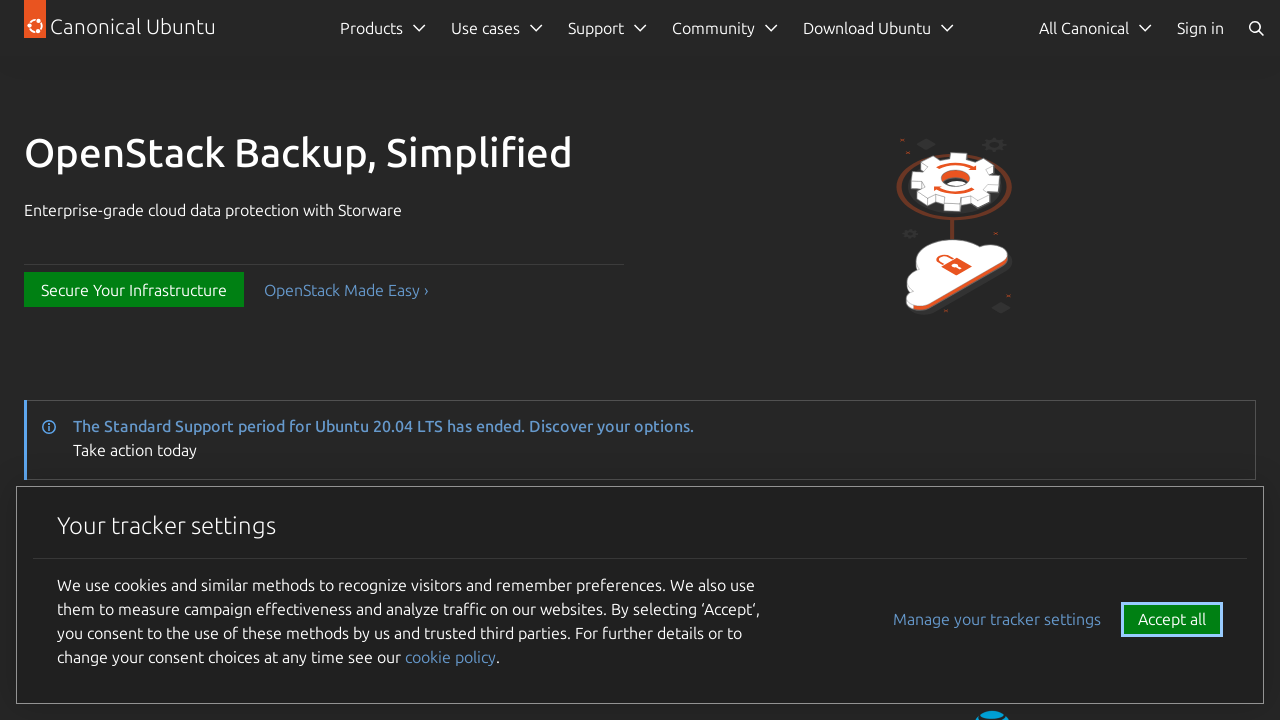

Navigated to Ubuntu's homepage
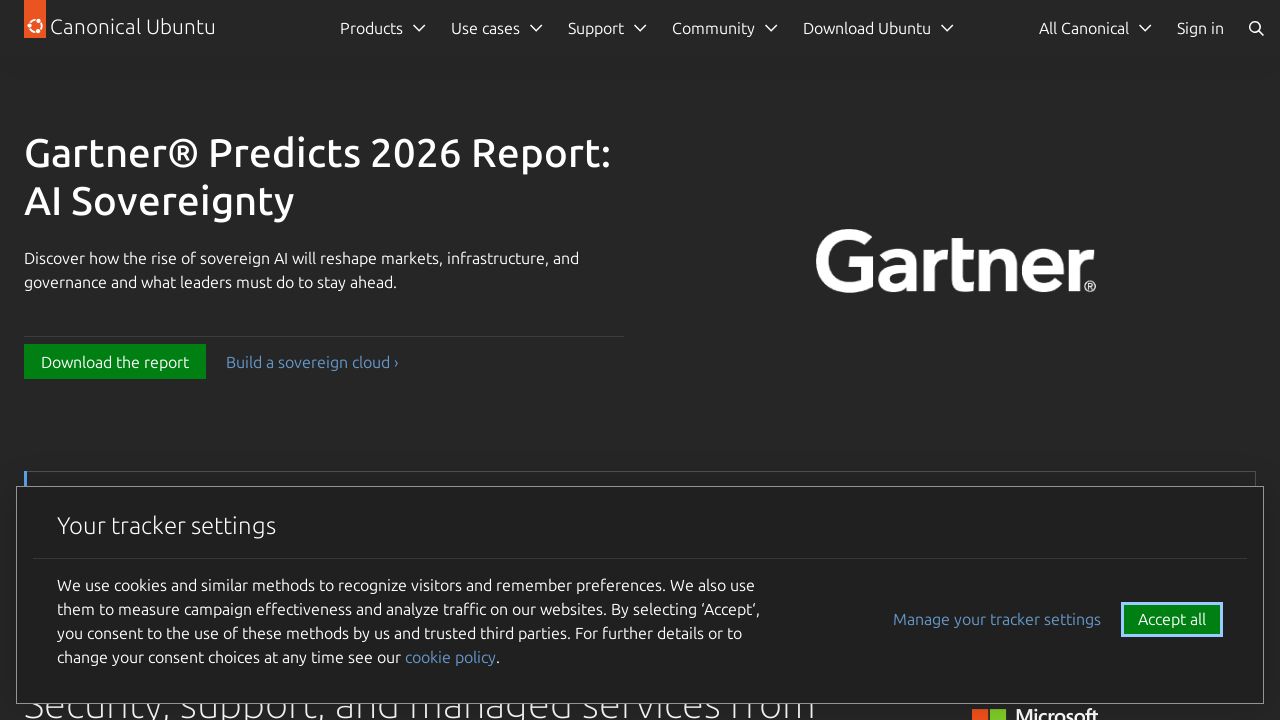

Verified that page title contains 'Ubuntu'
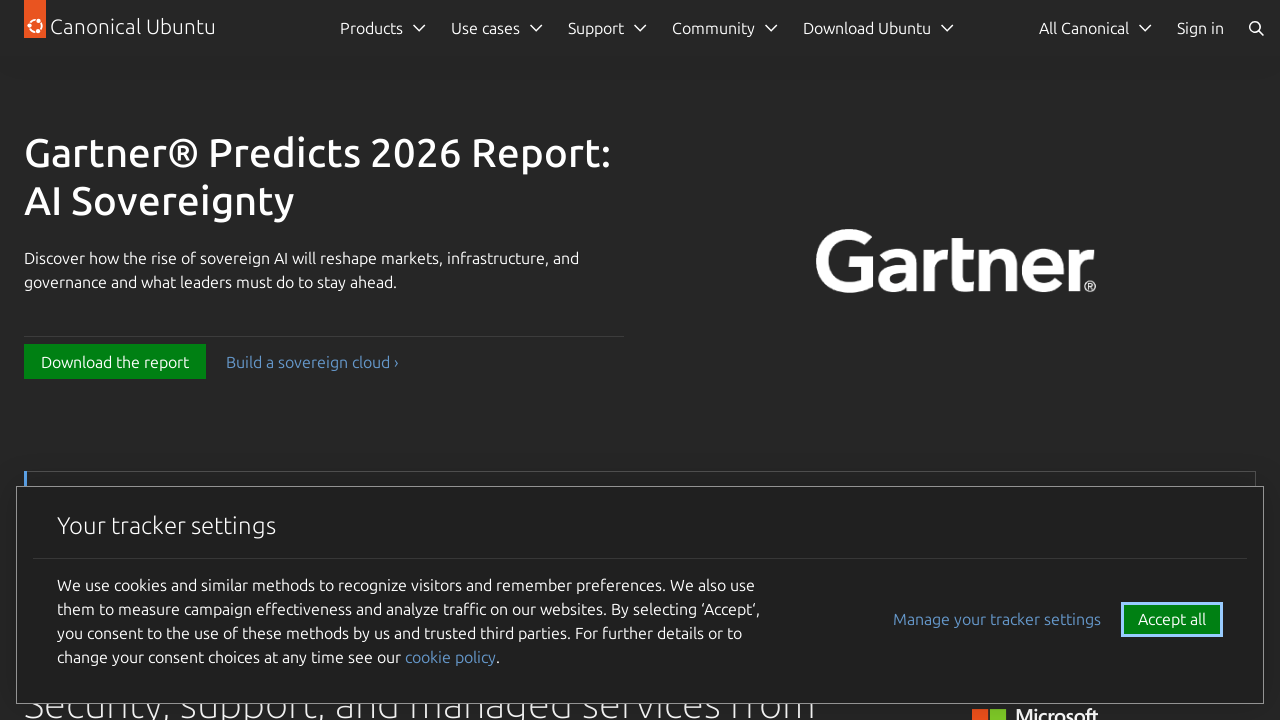

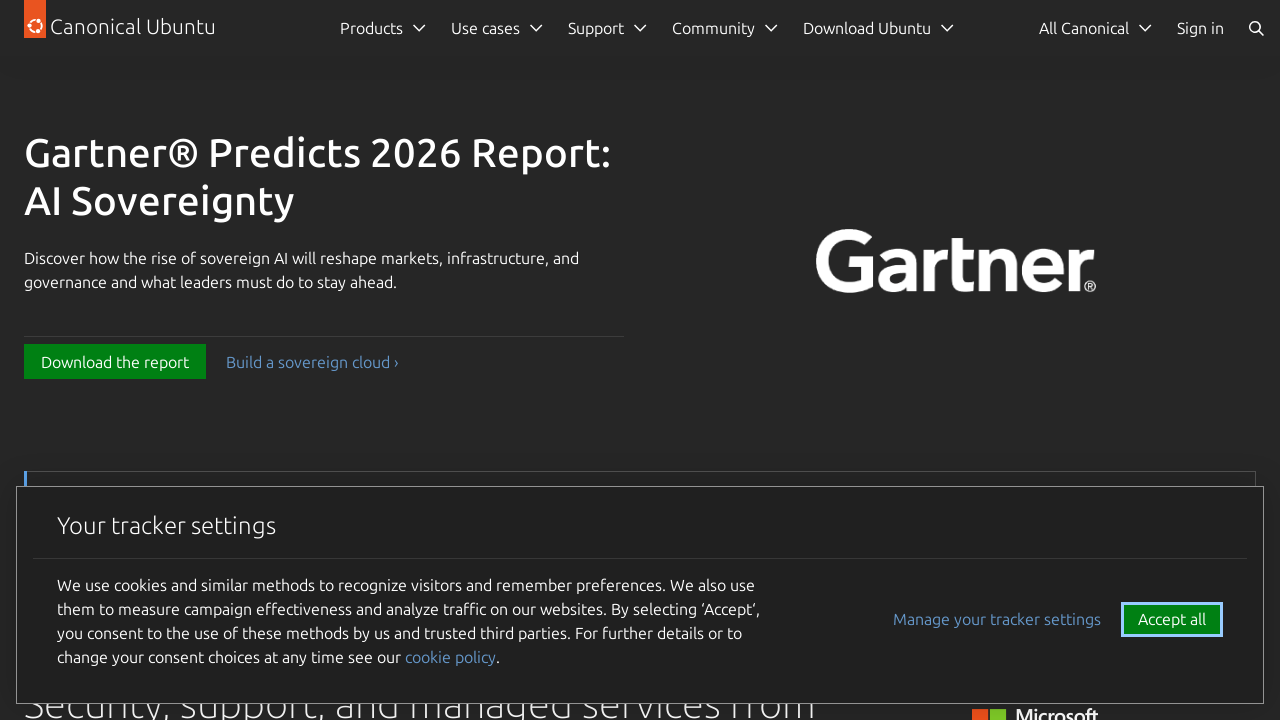